Tests the text input functionality by entering a new button name in the input field, clicking the button to update it, and verifying the button text changes accordingly.

Starting URL: http://uitestingplayground.com/textinput

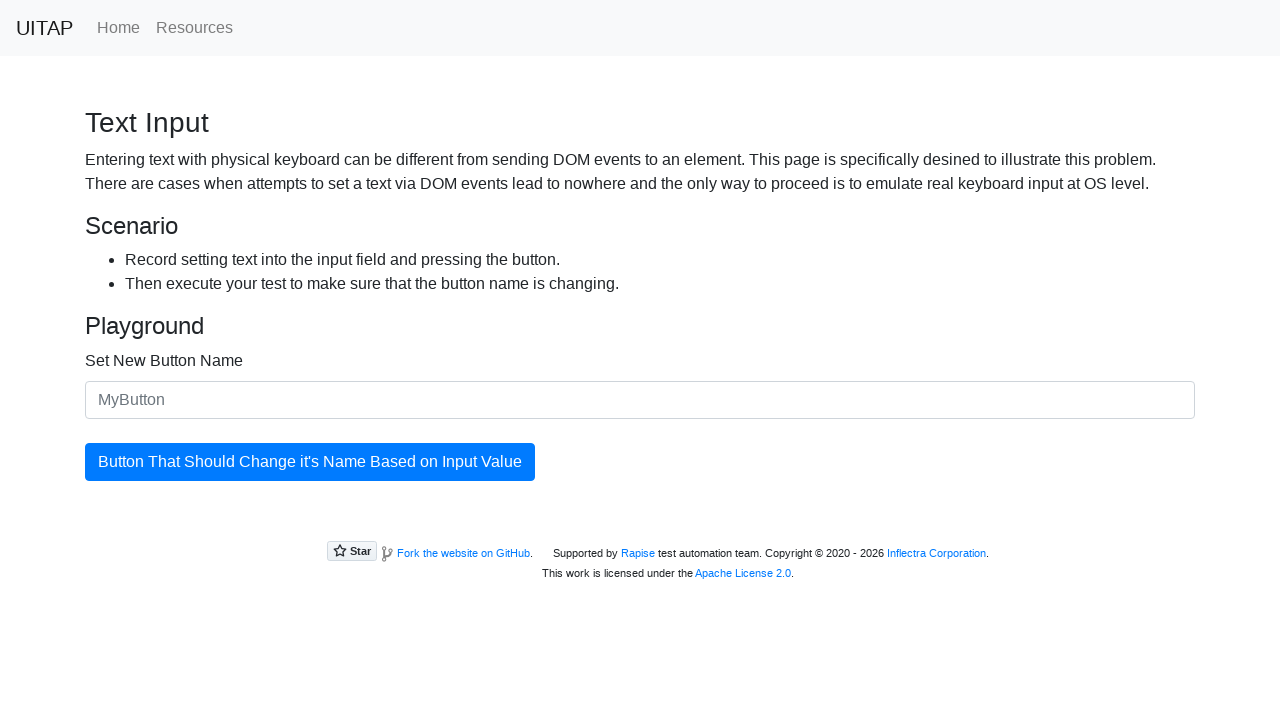

Entered 'SkyPro' in the new button name input field on #newButtonName
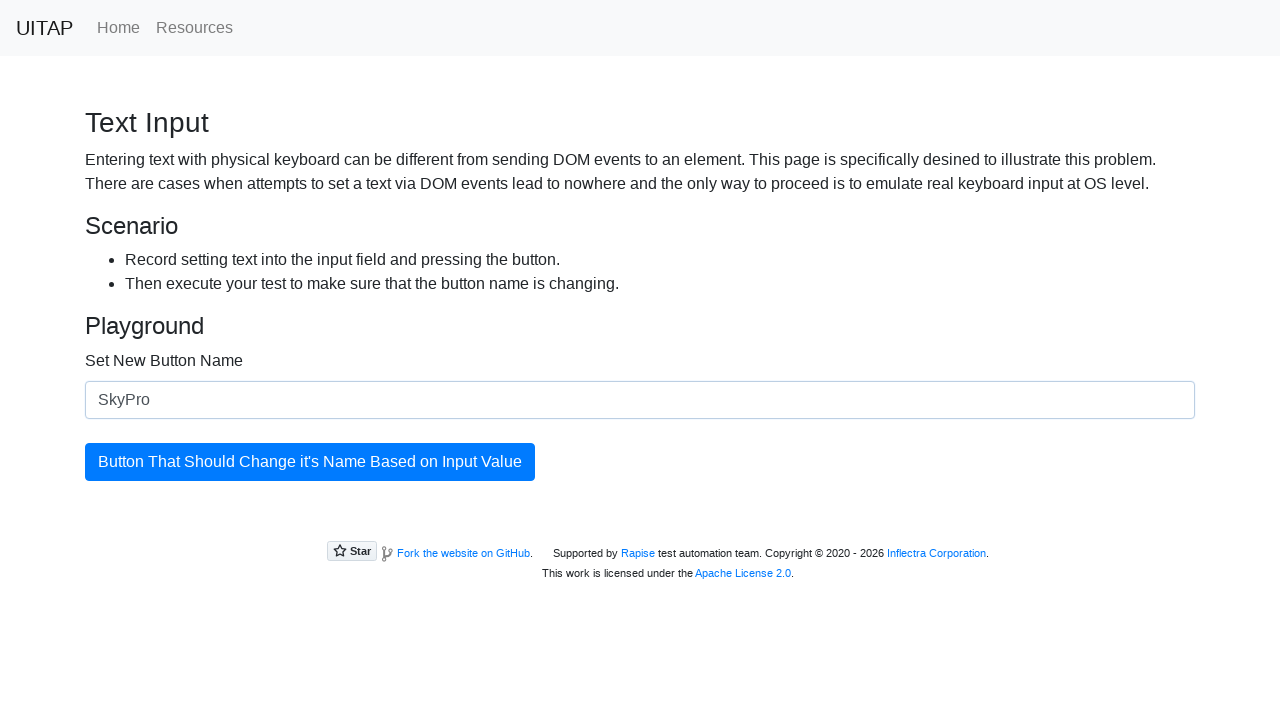

Clicked the blue button to update its text at (310, 462) on #updatingButton
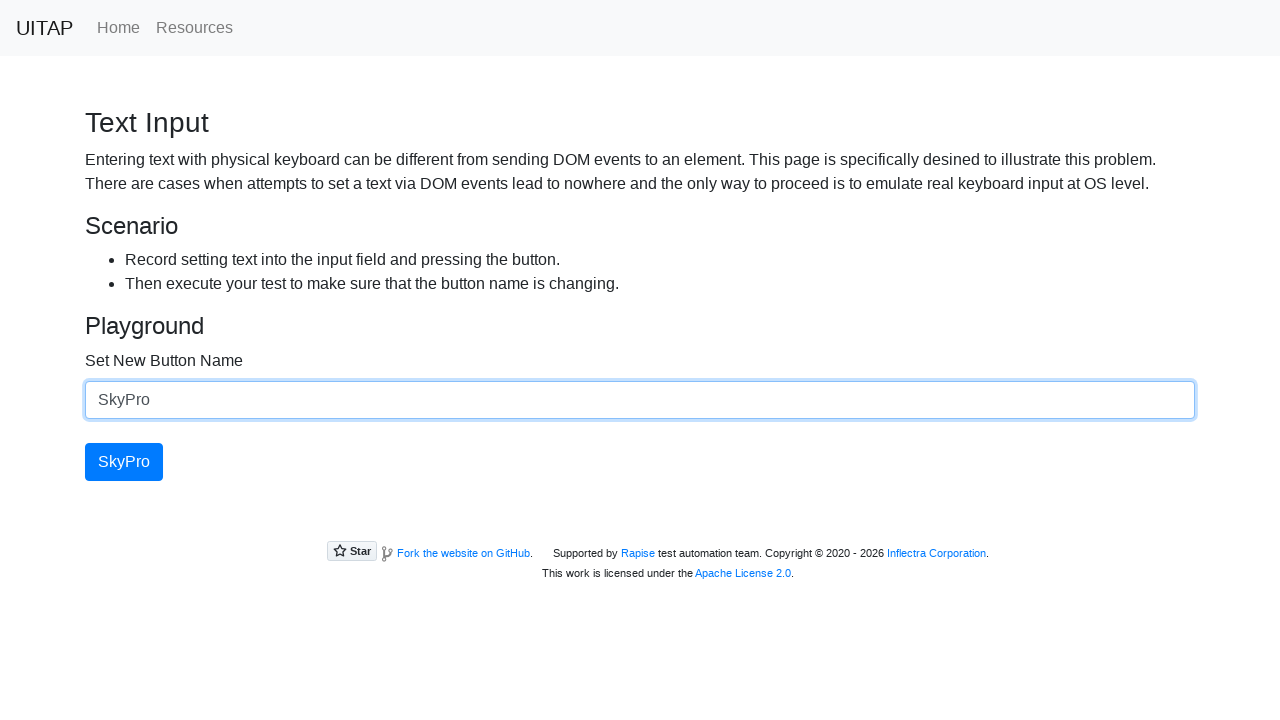

Verified the button text has been updated to 'SkyPro'
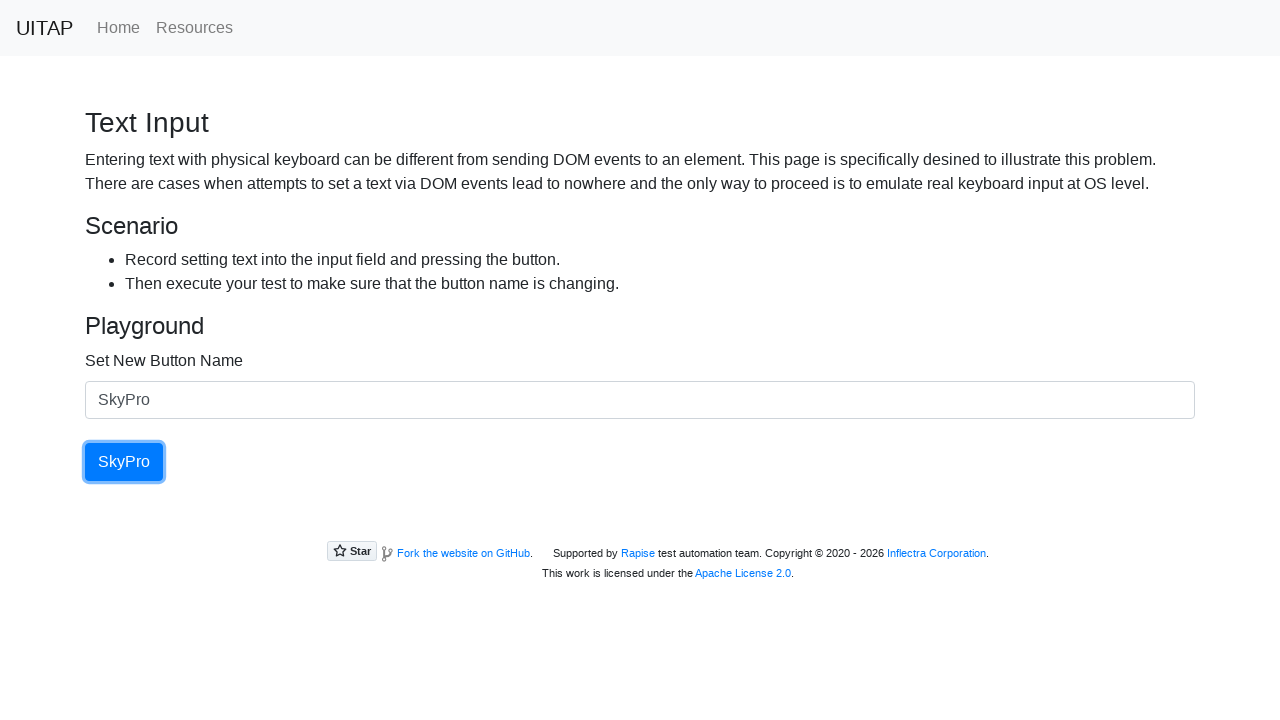

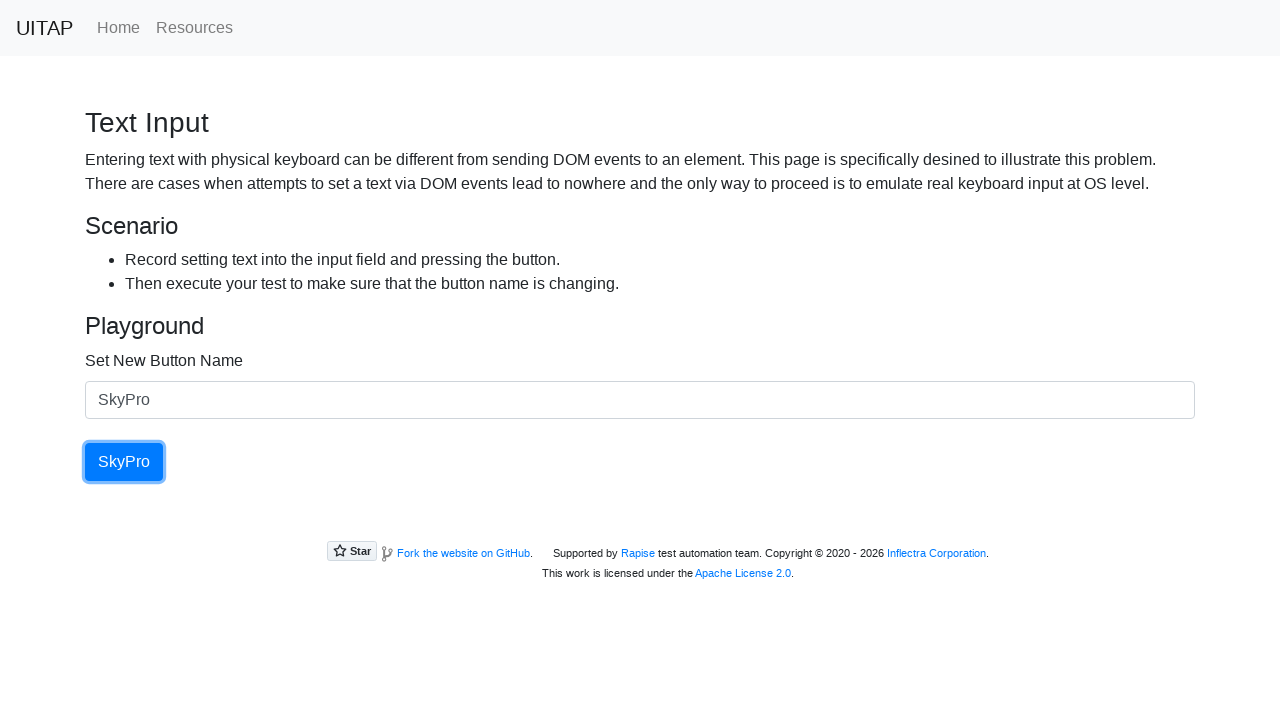